Searches for "running" shoes and clicks on a specific shoe product from the search results

Starting URL: https://www.newbalance.com.ar/

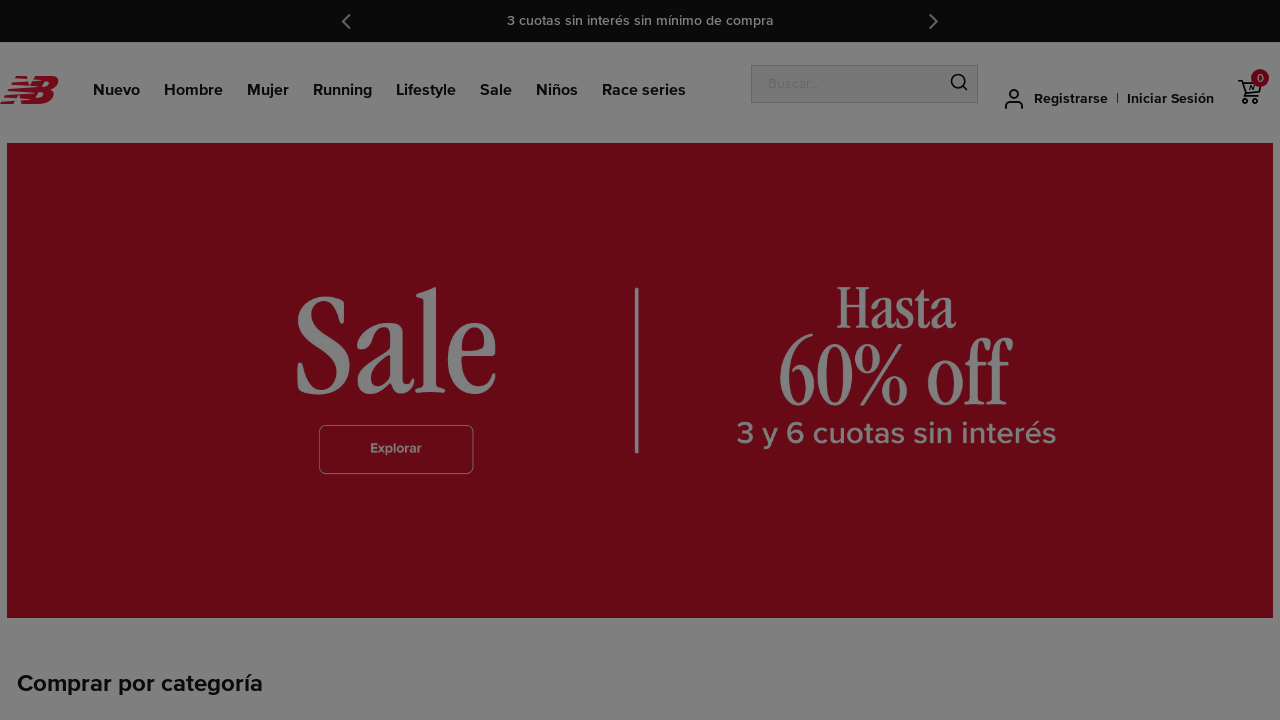

Filled search box with 'running' on xpath=//div[@class='search hidden-xs-down']//input[@placeholder='Buscar...']
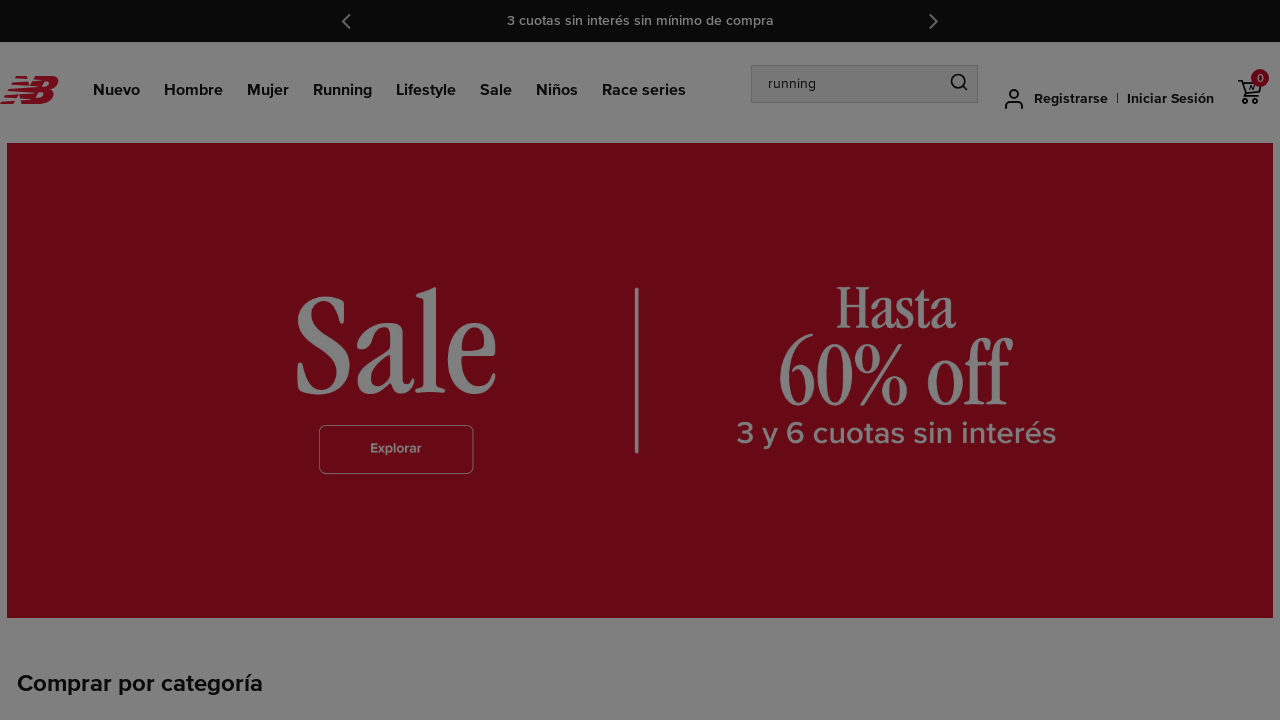

Pressed Enter to submit search
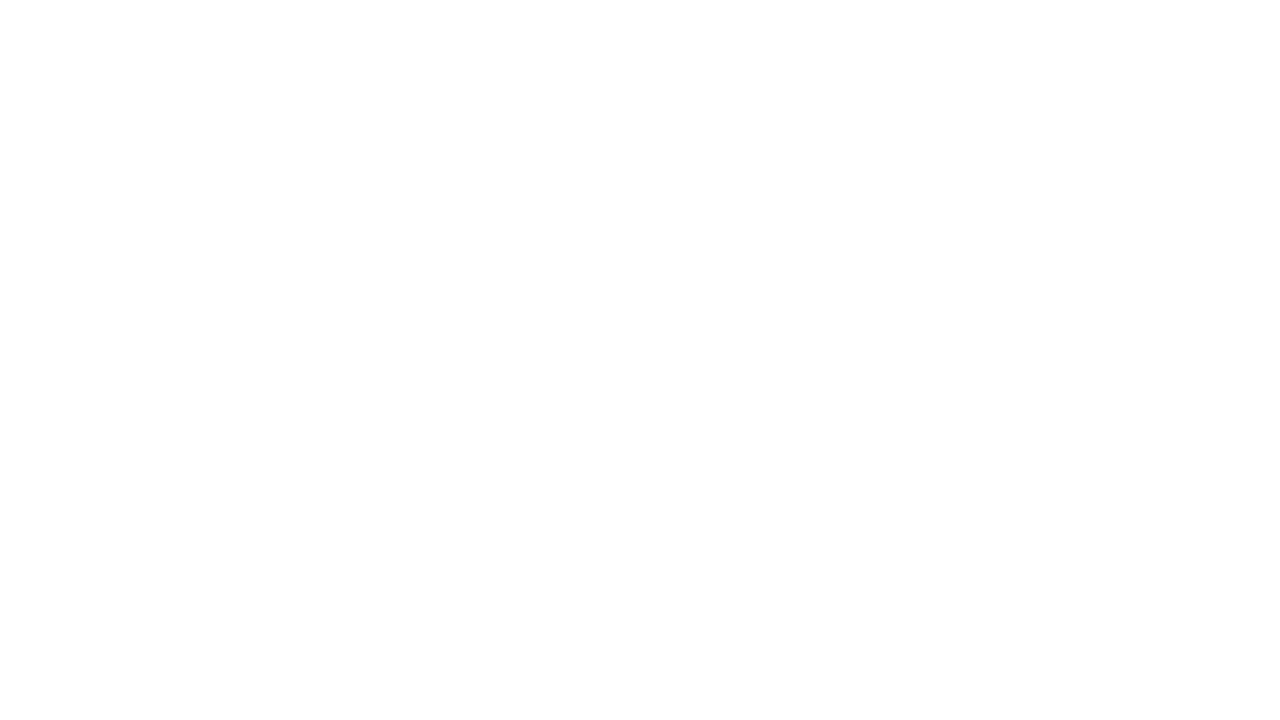

Page loaded (domcontentloaded state)
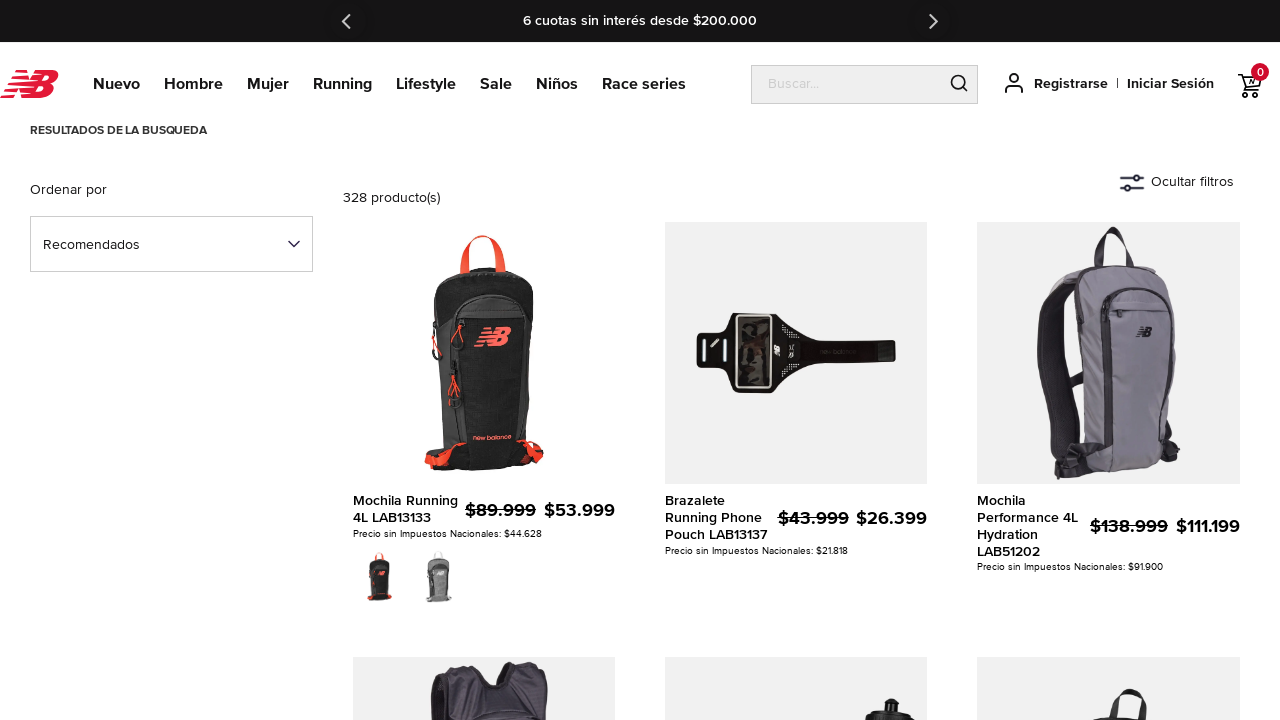

Search results heading is visible
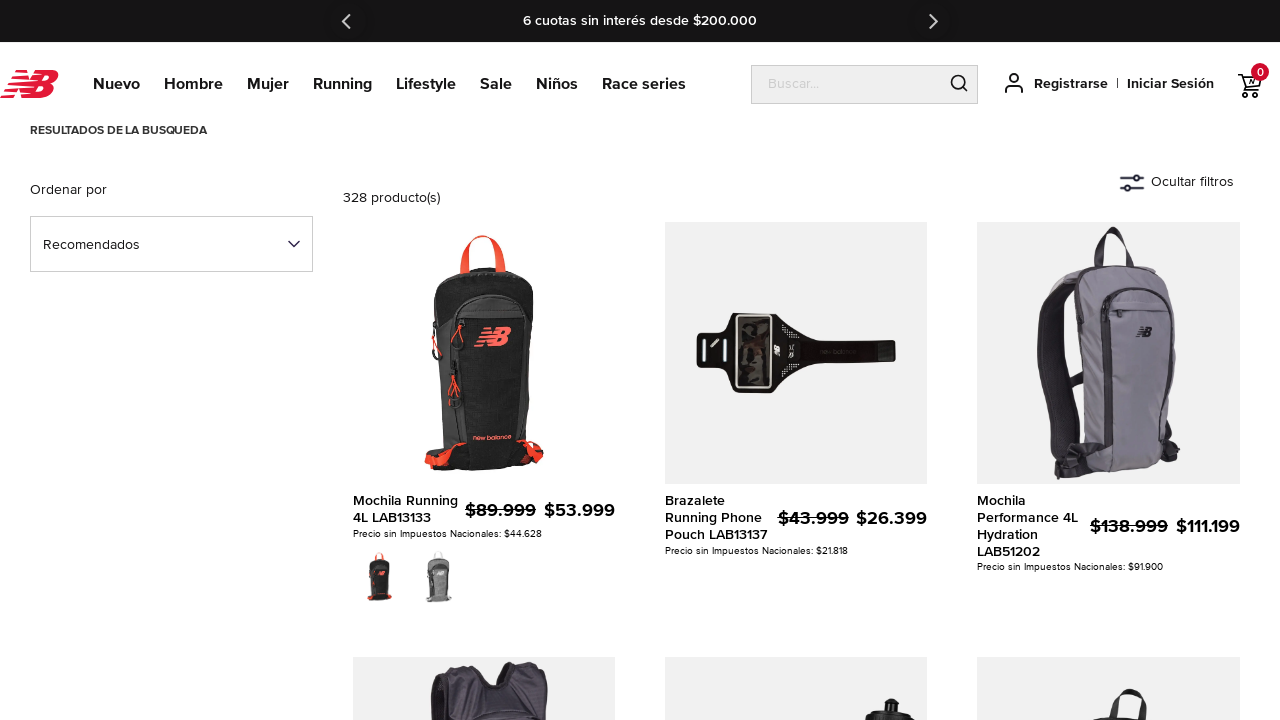

Clicked on specific running shoe product (N3R014000) at (484, 353) on xpath=//img[@id='img-N3R014000']
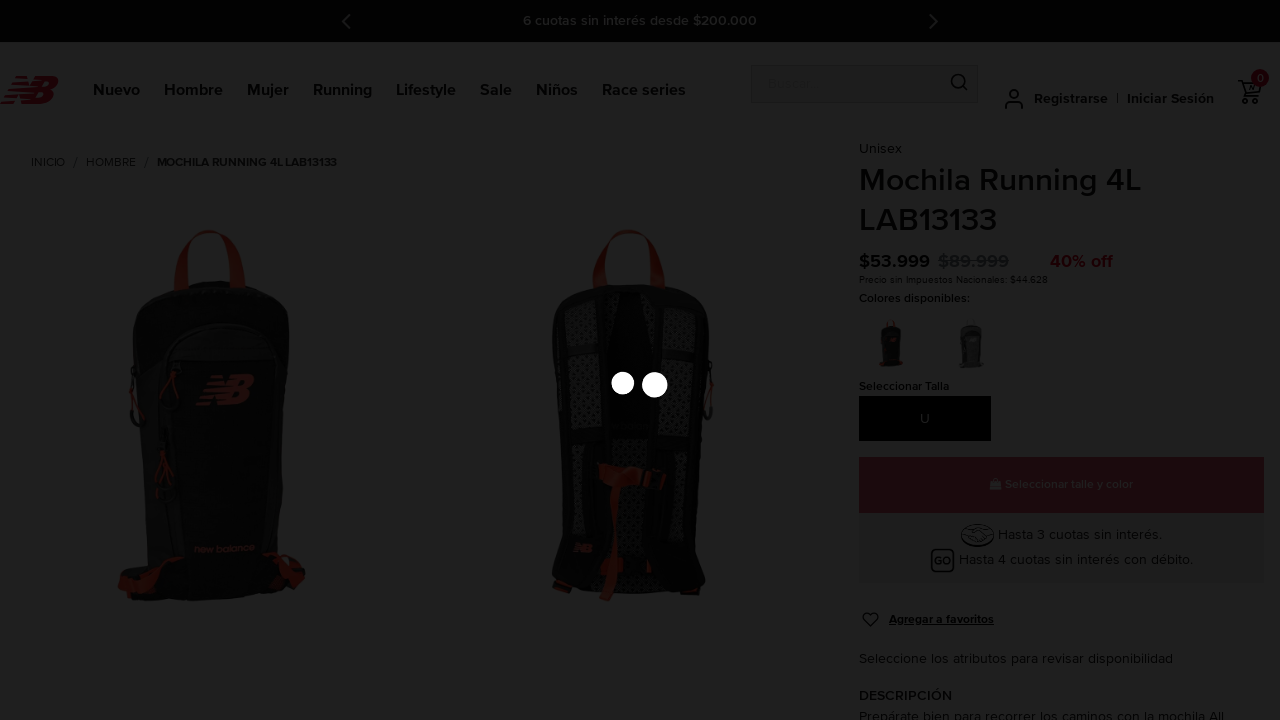

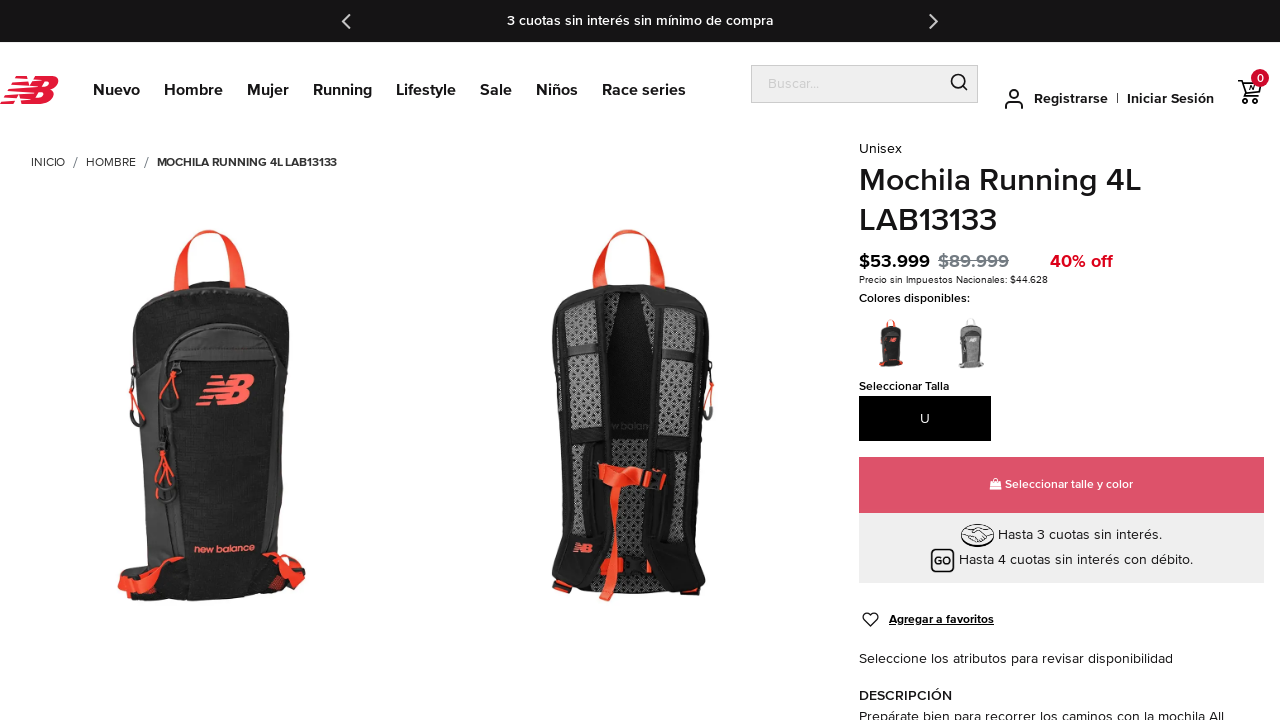